Tests that clicking the "Check All" button checks all three checkboxes on the page

Starting URL: https://moatazeldebsy.github.io/test-automation-practices/#/checkboxes

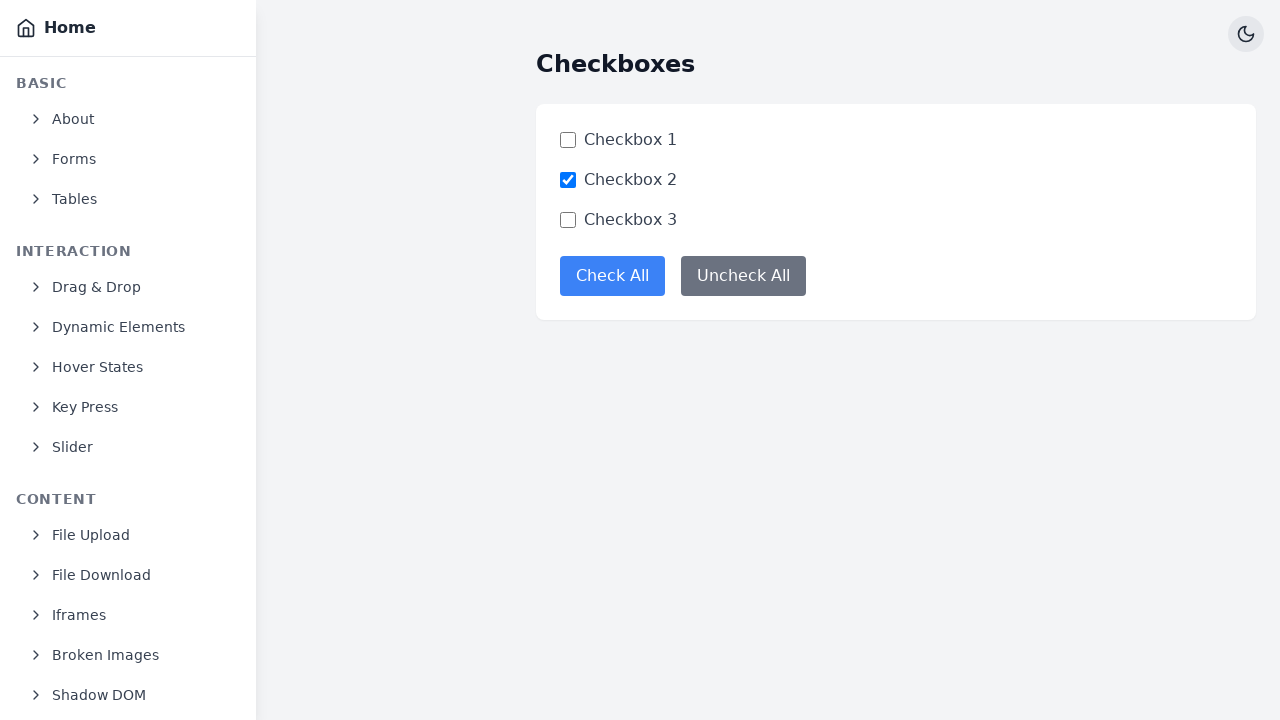

Clicked the Check All button at (612, 276) on button[data-test='check-all-button']
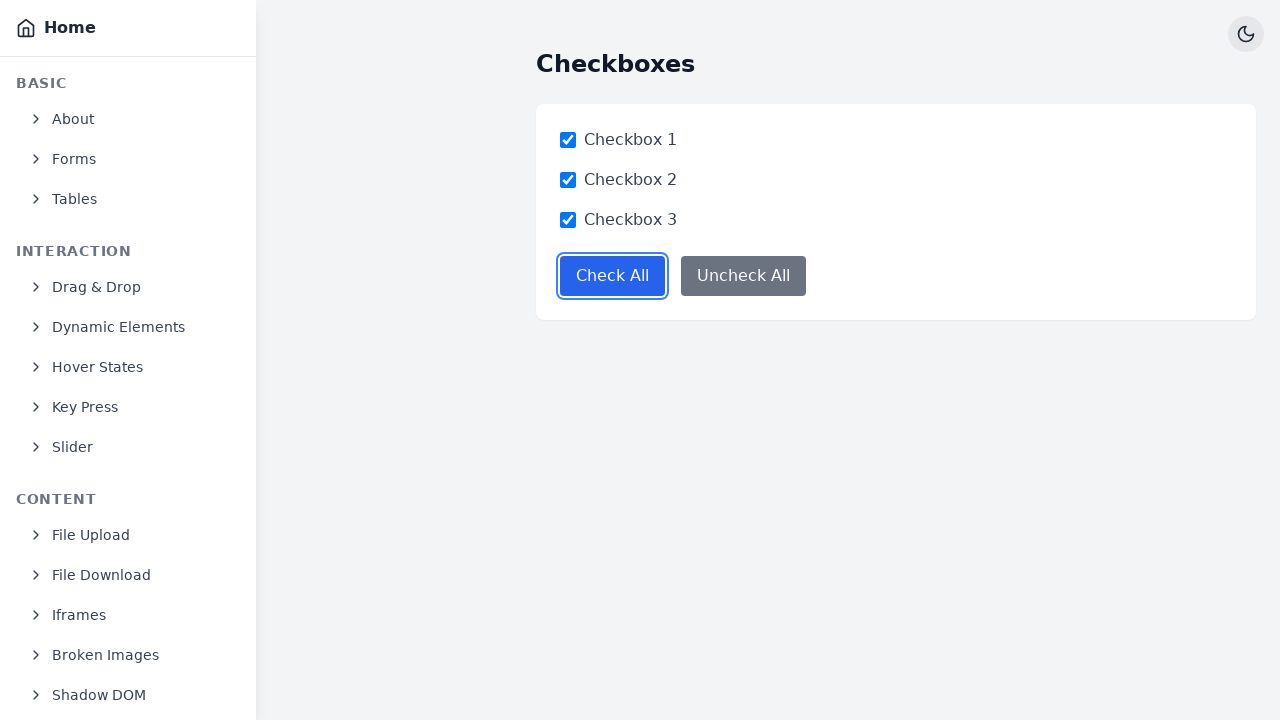

Located checkbox 1
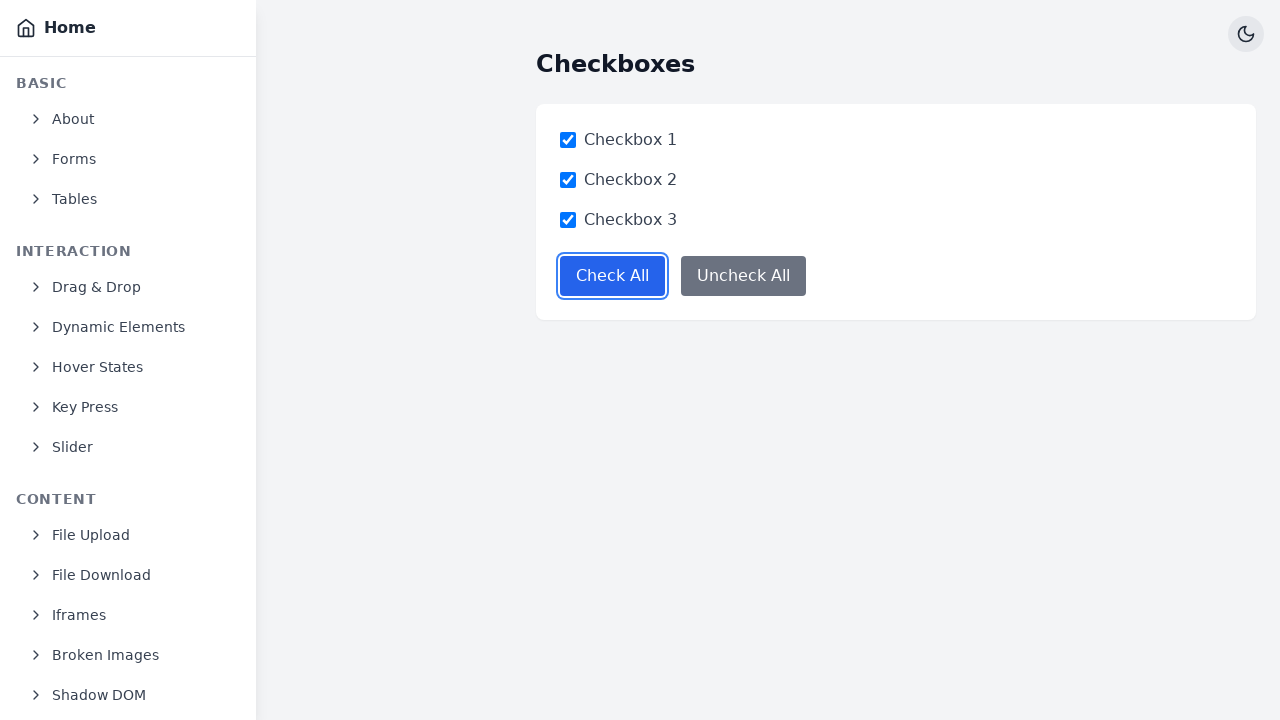

Located checkbox 2
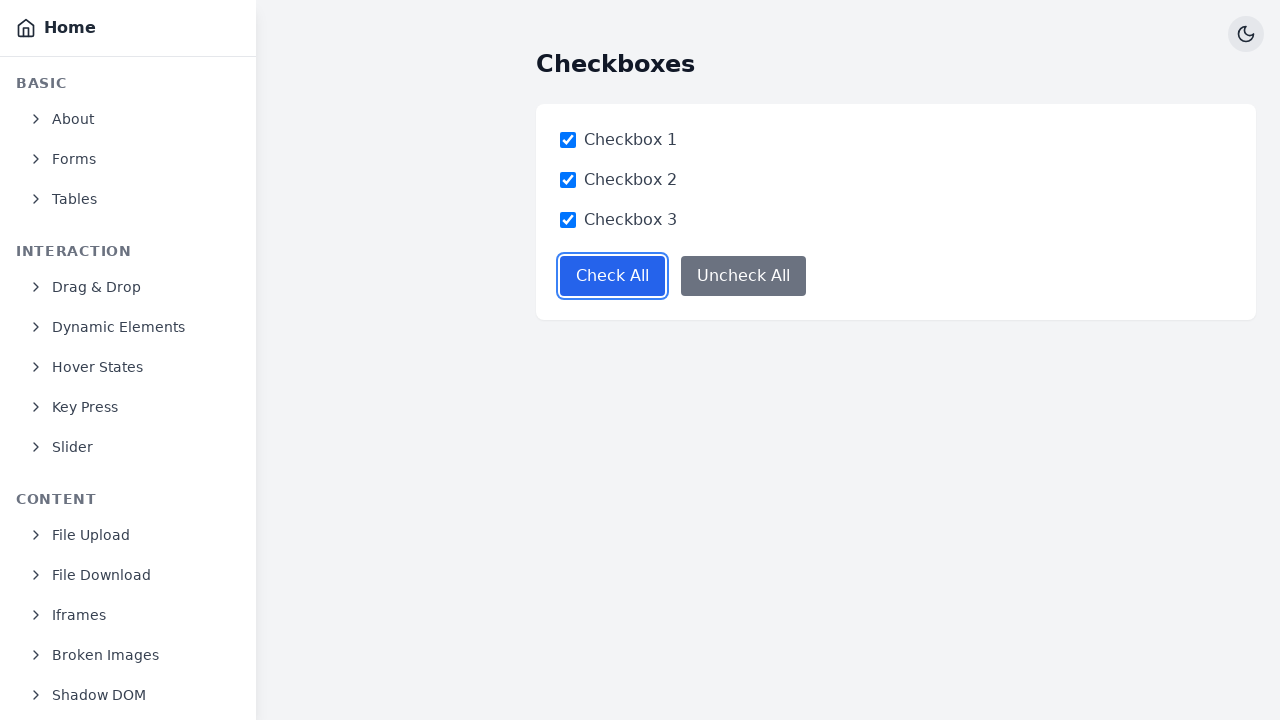

Located checkbox 3
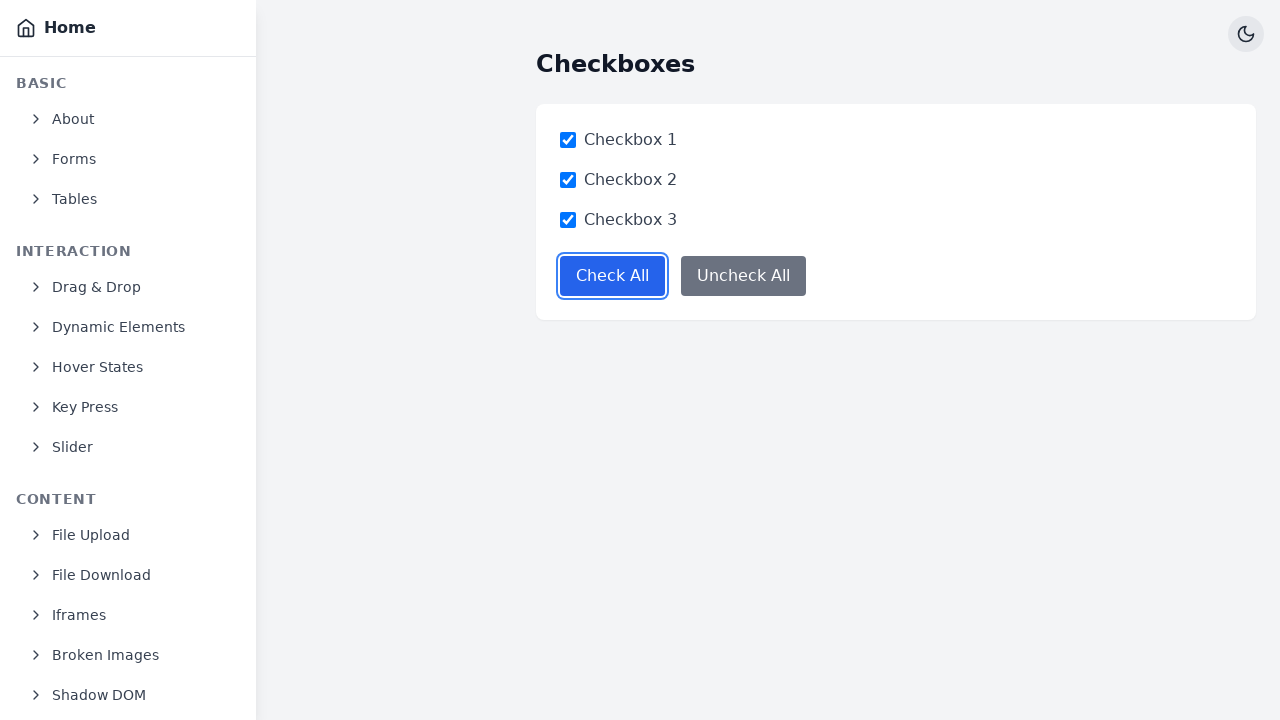

Verified that checkbox 1 is checked
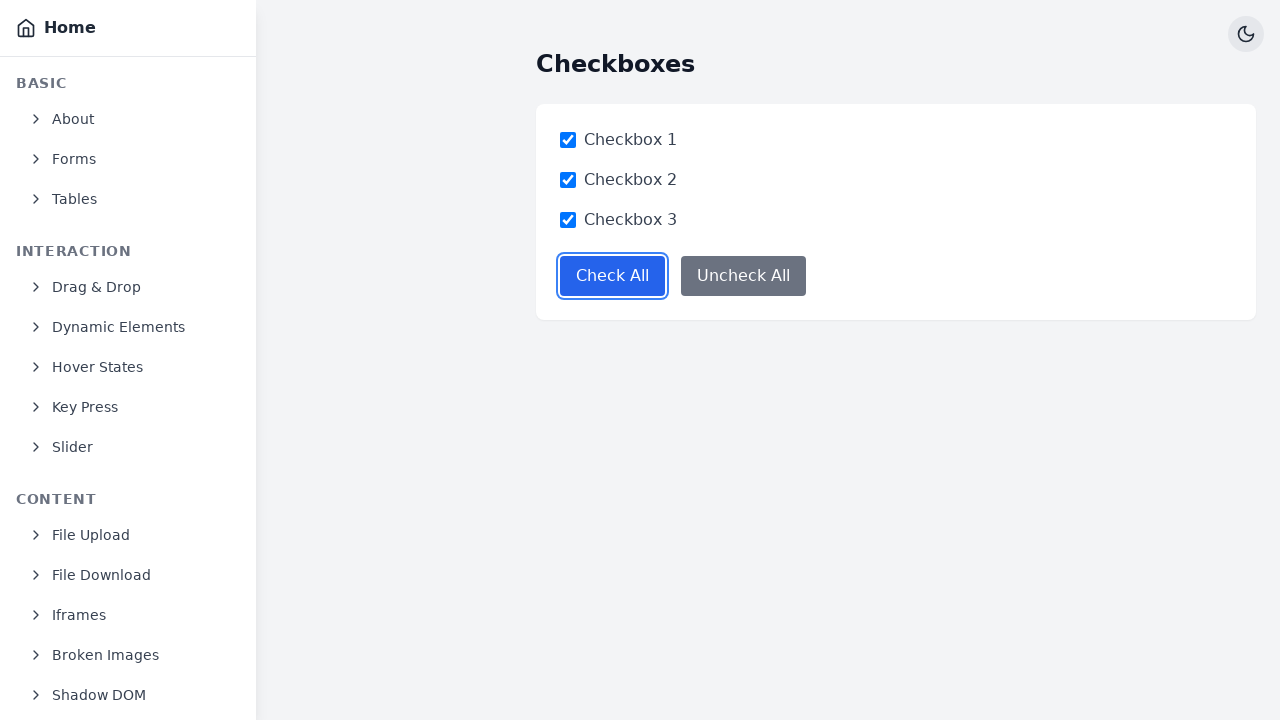

Verified that checkbox 2 is checked
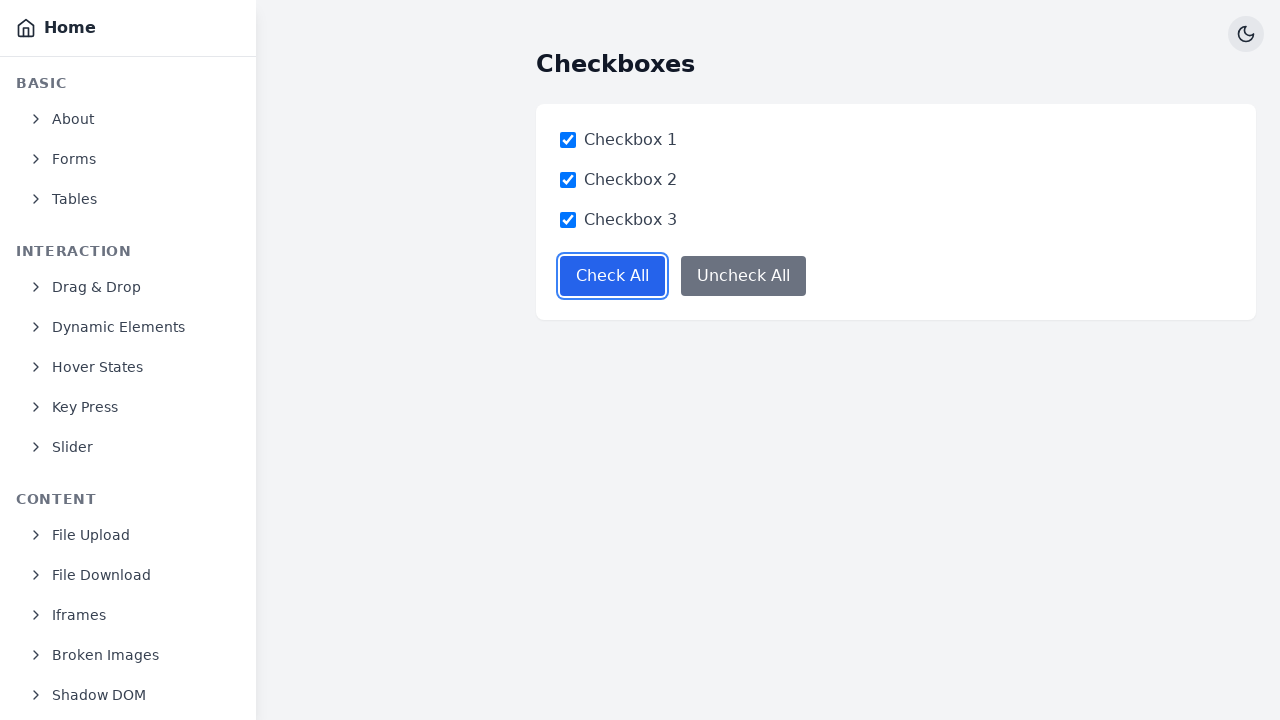

Verified that checkbox 3 is checked
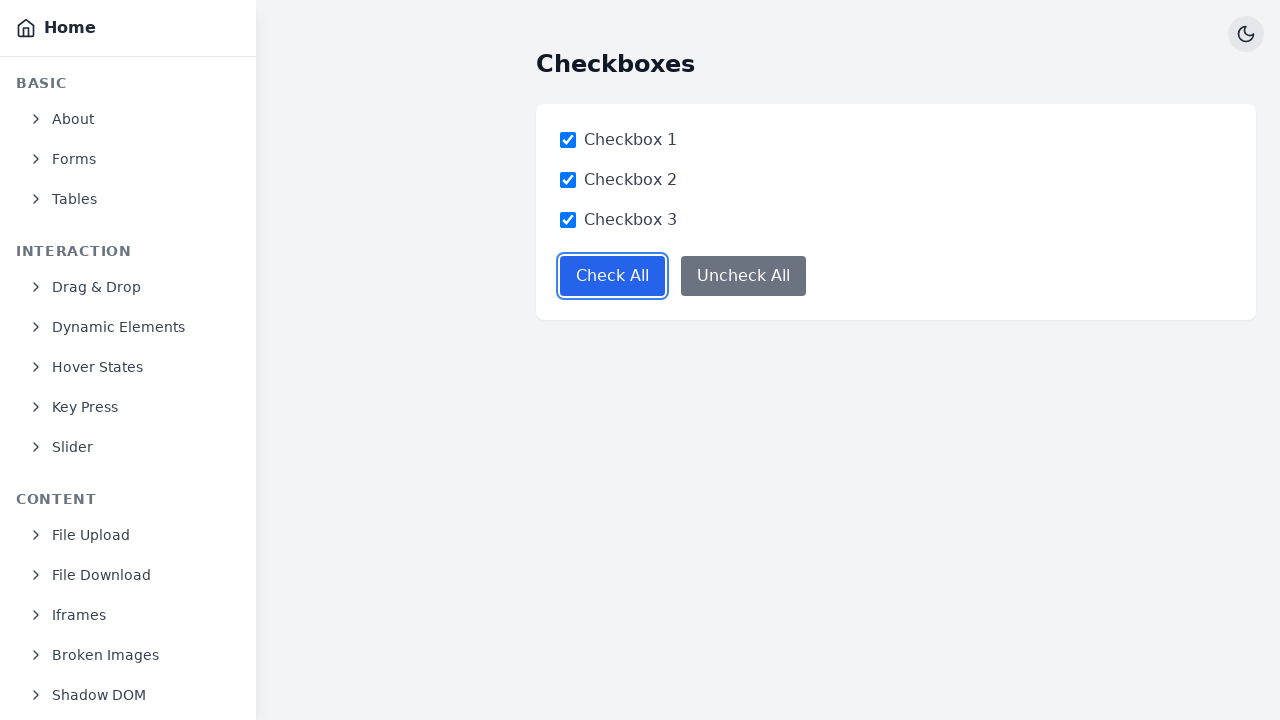

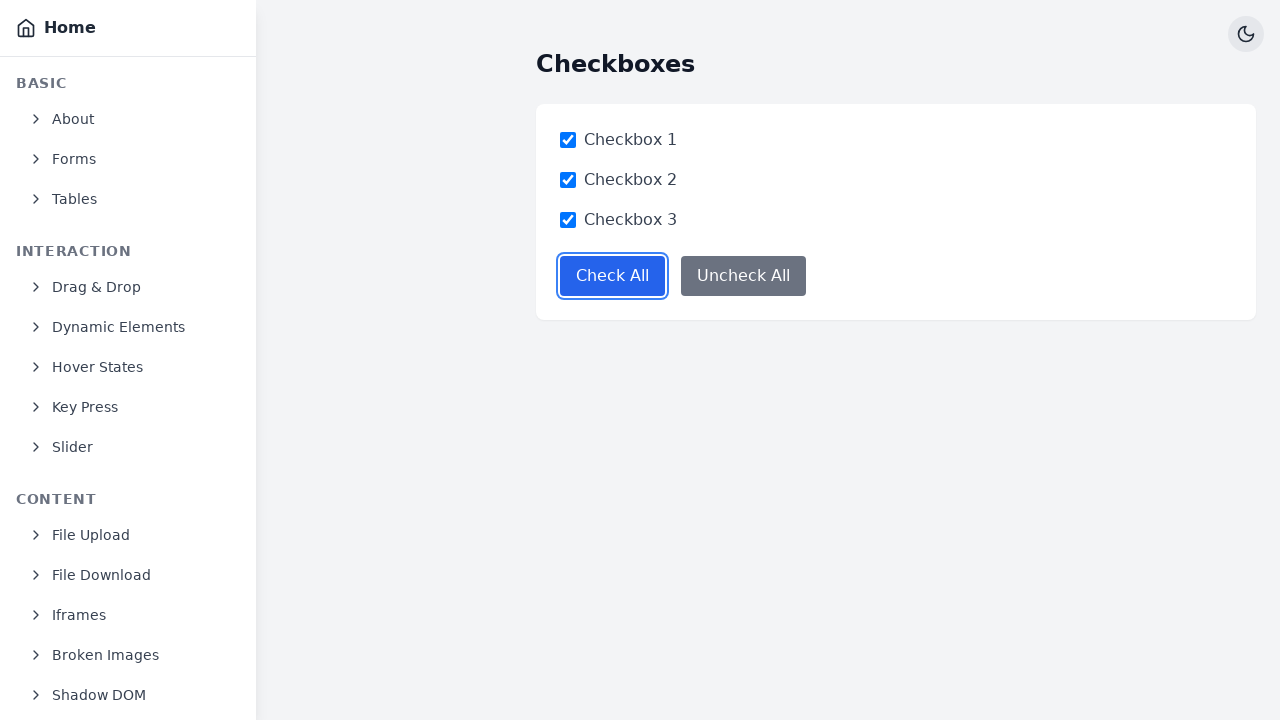